Tests clearing the complete state of all items by checking and unchecking the toggle all

Starting URL: https://demo.playwright.dev/todomvc

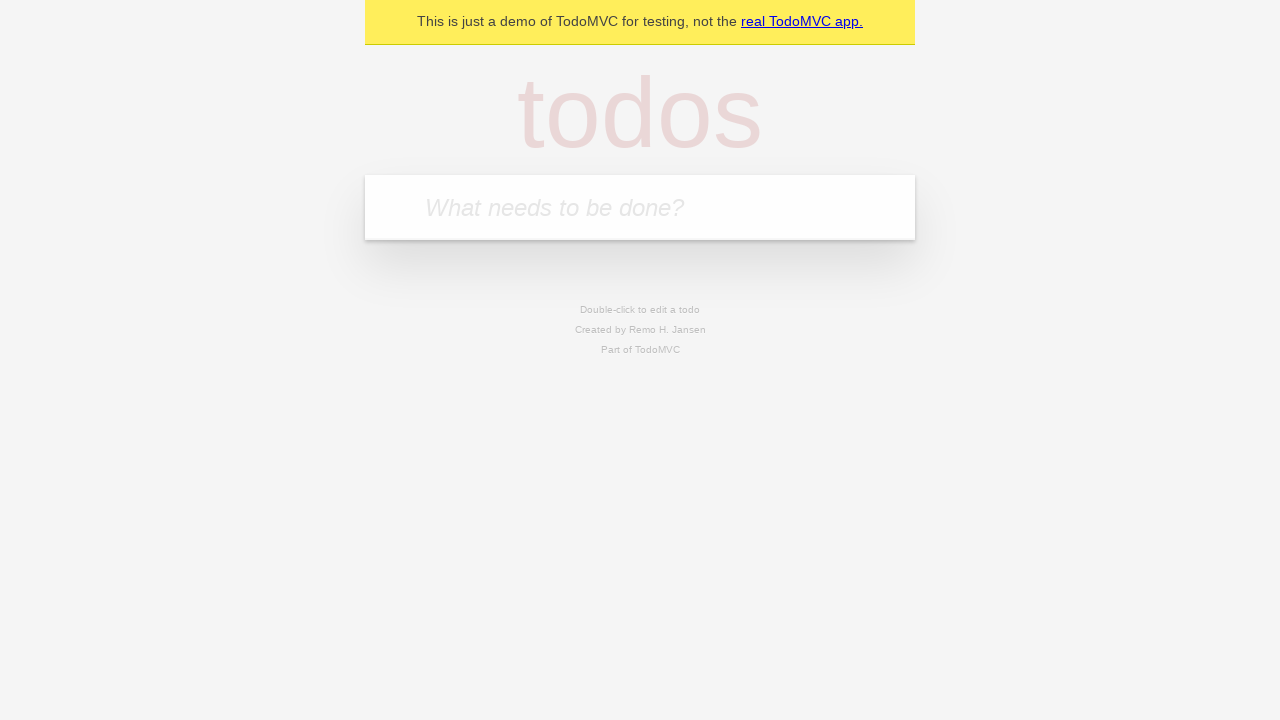

Filled todo input with 'buy some cheese' on internal:attr=[placeholder="What needs to be done?"i]
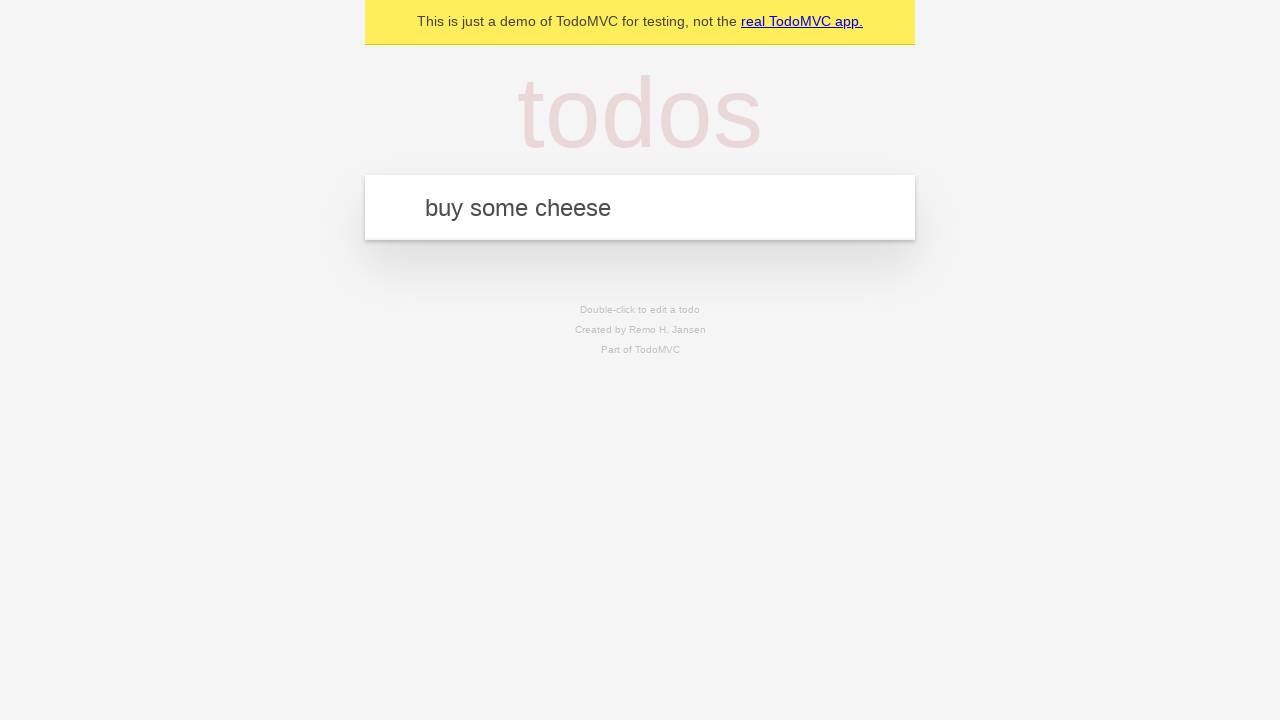

Pressed Enter to create todo 'buy some cheese' on internal:attr=[placeholder="What needs to be done?"i]
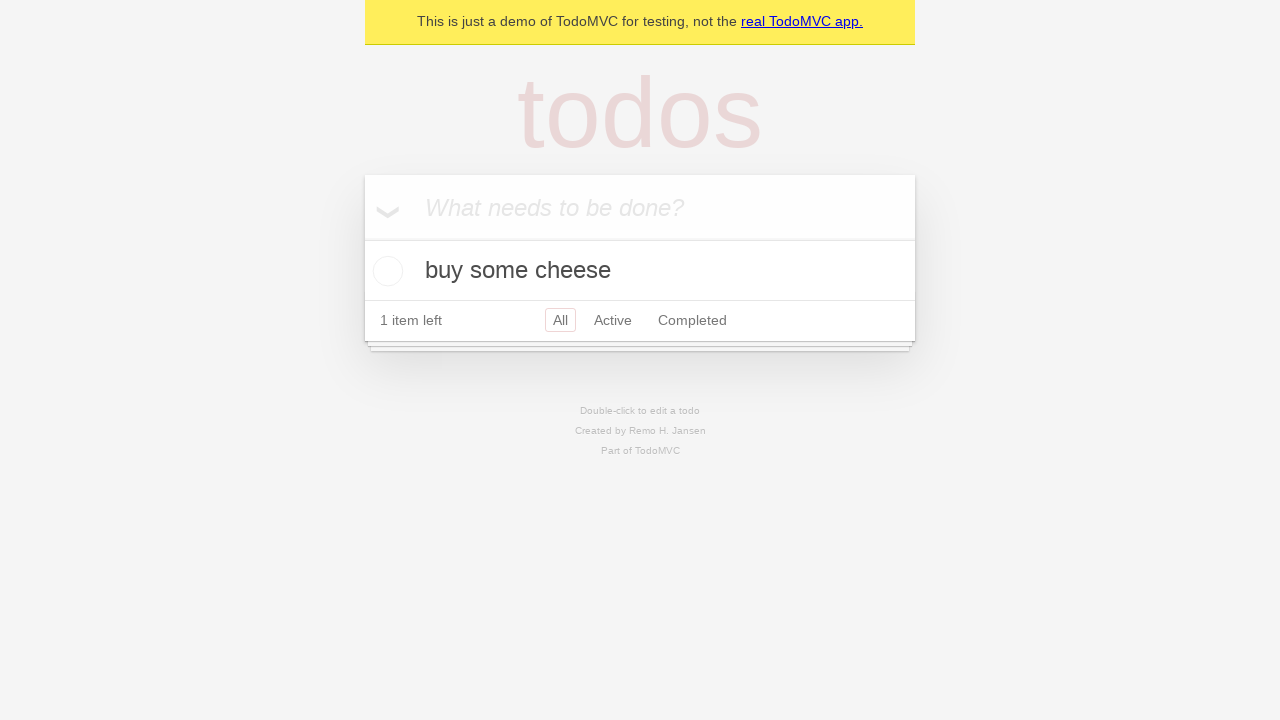

Filled todo input with 'feed the cat' on internal:attr=[placeholder="What needs to be done?"i]
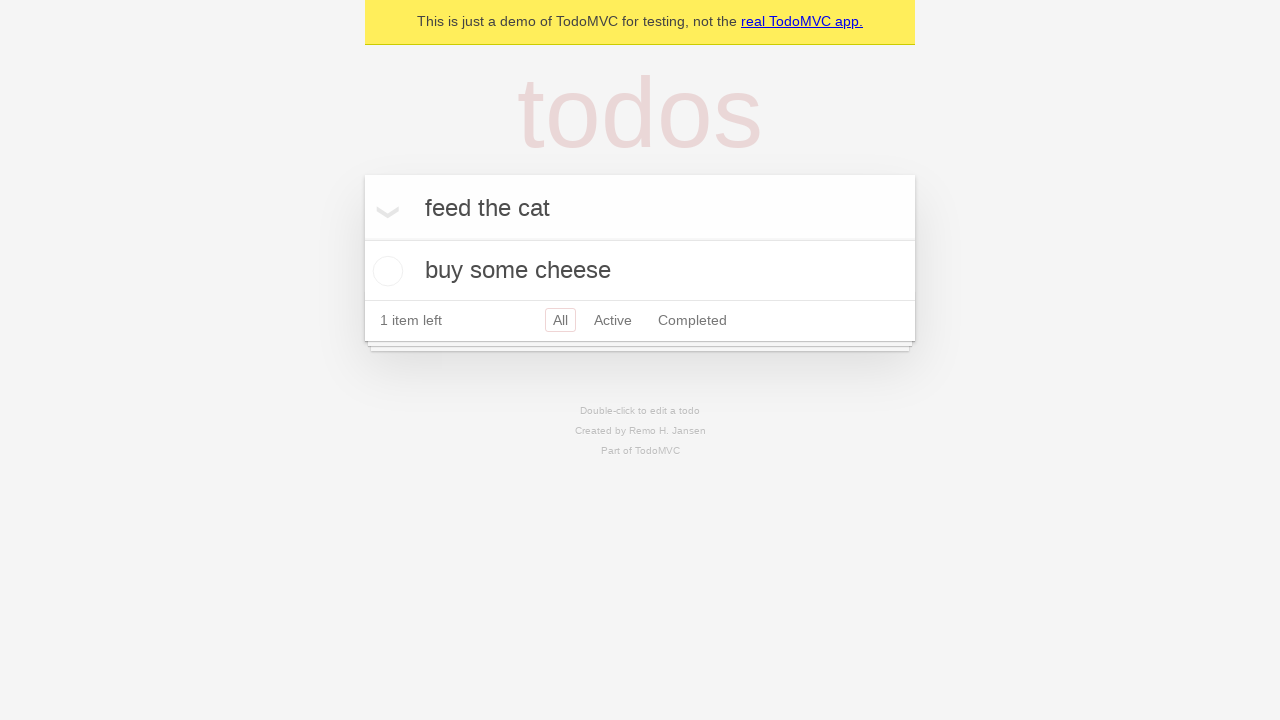

Pressed Enter to create todo 'feed the cat' on internal:attr=[placeholder="What needs to be done?"i]
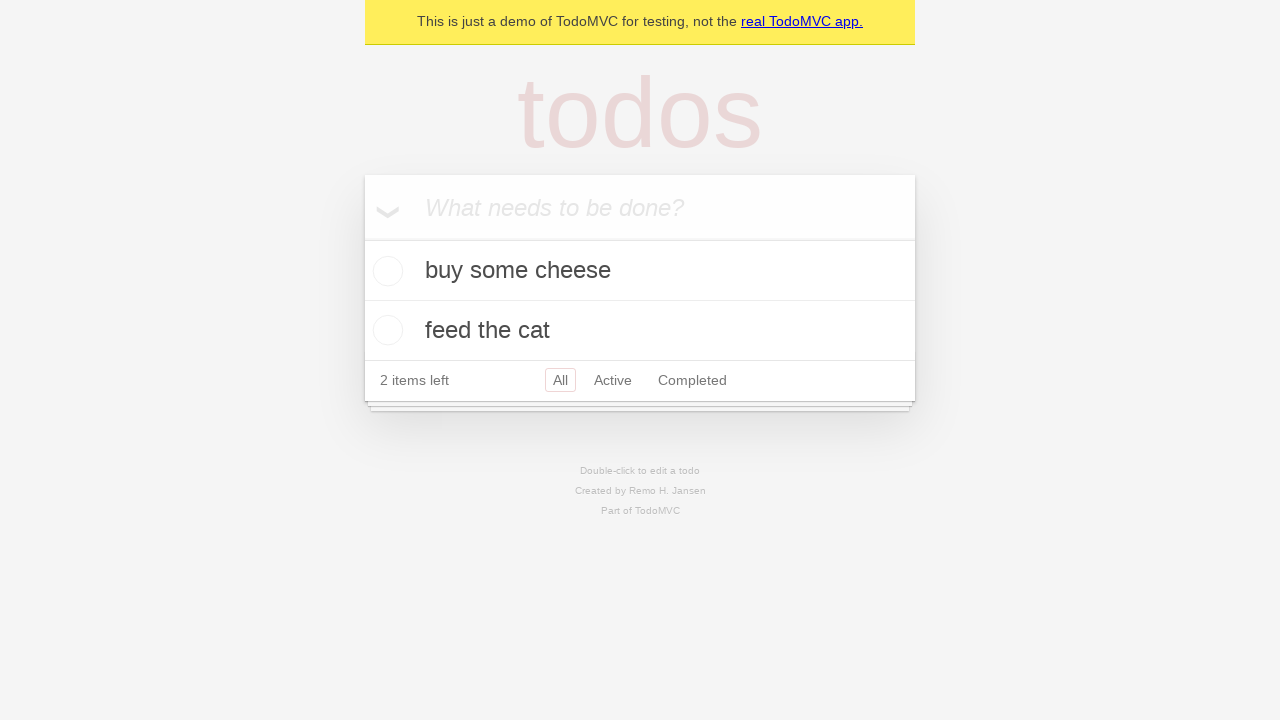

Filled todo input with 'book a doctors appointment' on internal:attr=[placeholder="What needs to be done?"i]
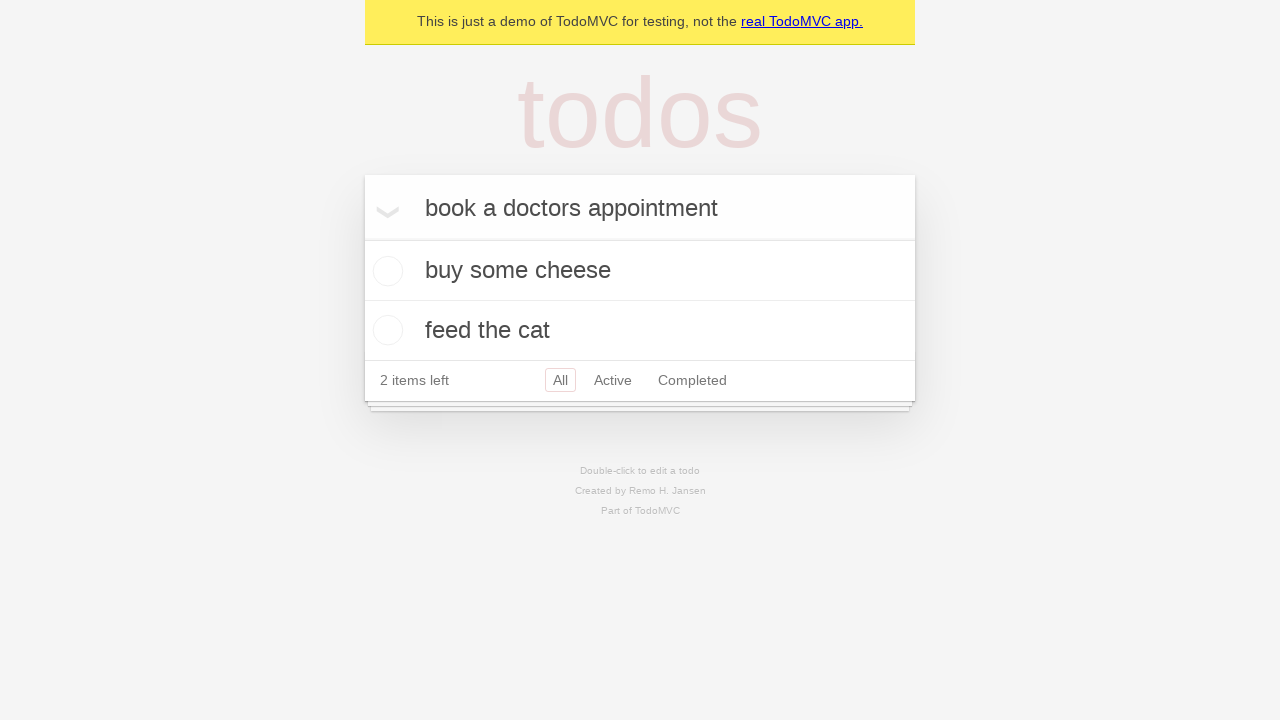

Pressed Enter to create todo 'book a doctors appointment' on internal:attr=[placeholder="What needs to be done?"i]
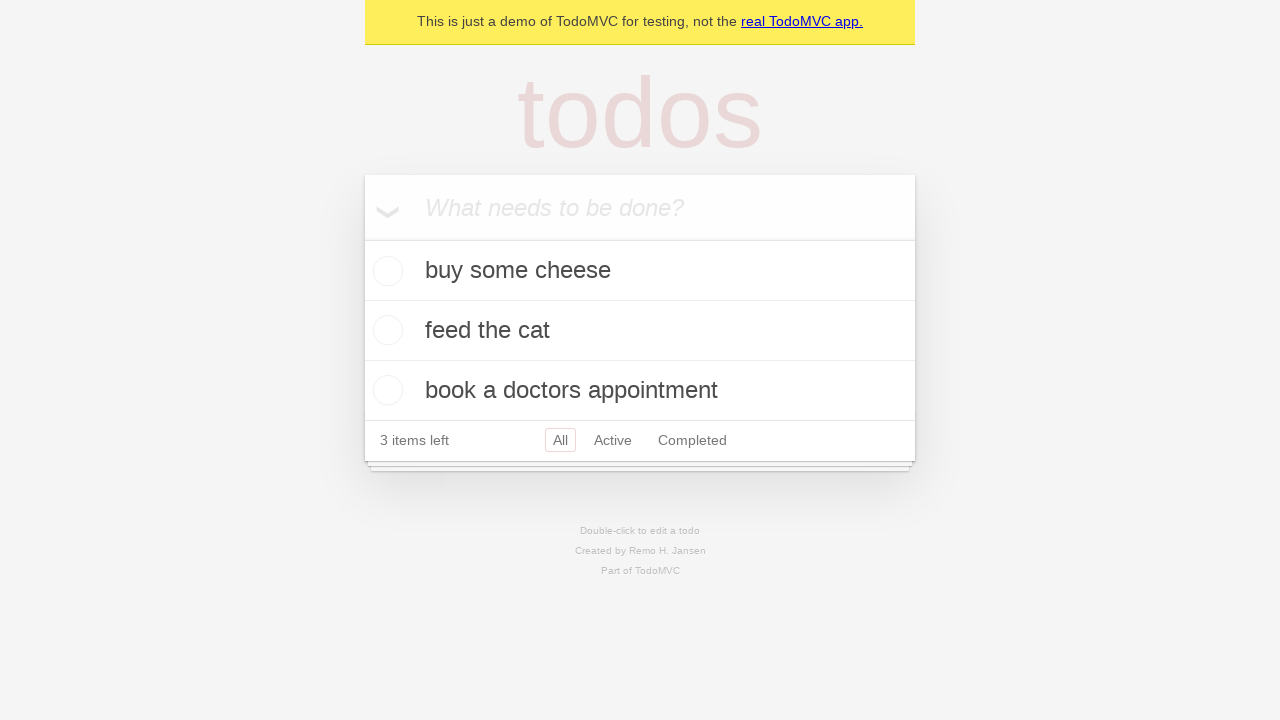

Checked the 'Mark all as complete' toggle at (362, 238) on internal:label="Mark all as complete"i
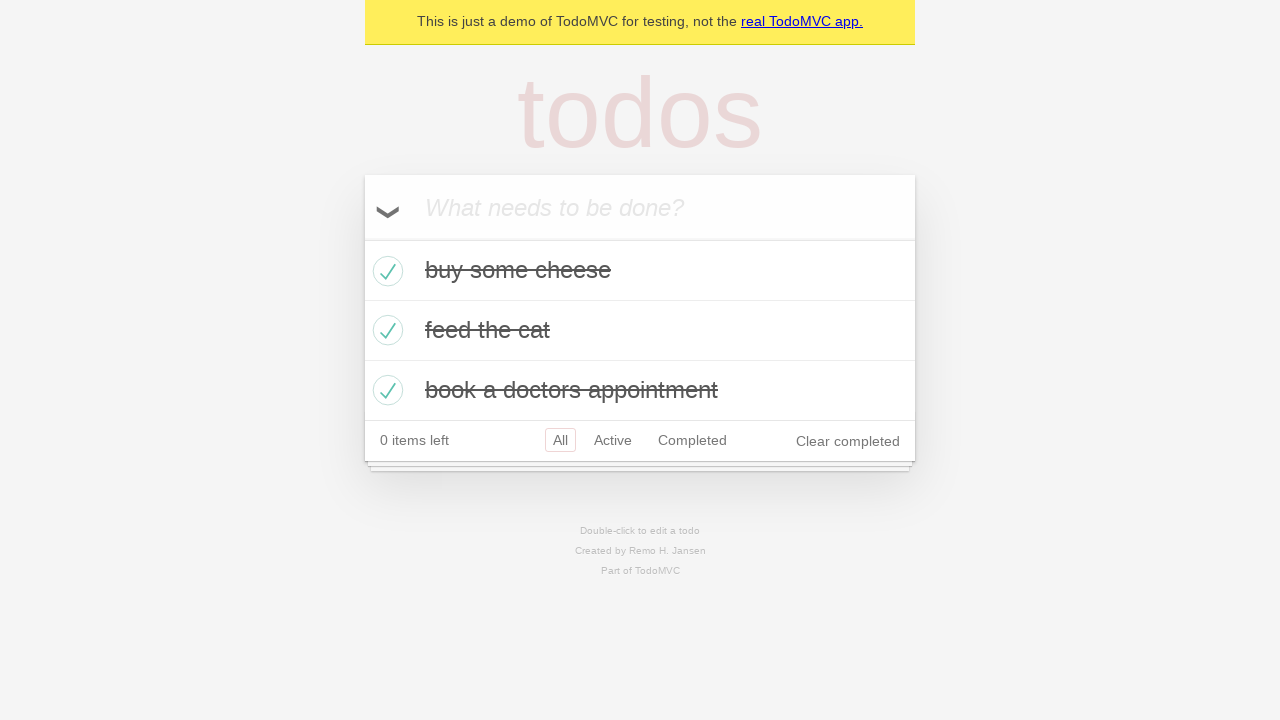

Unchecked the 'Mark all as complete' toggle to clear all completed states at (362, 238) on internal:label="Mark all as complete"i
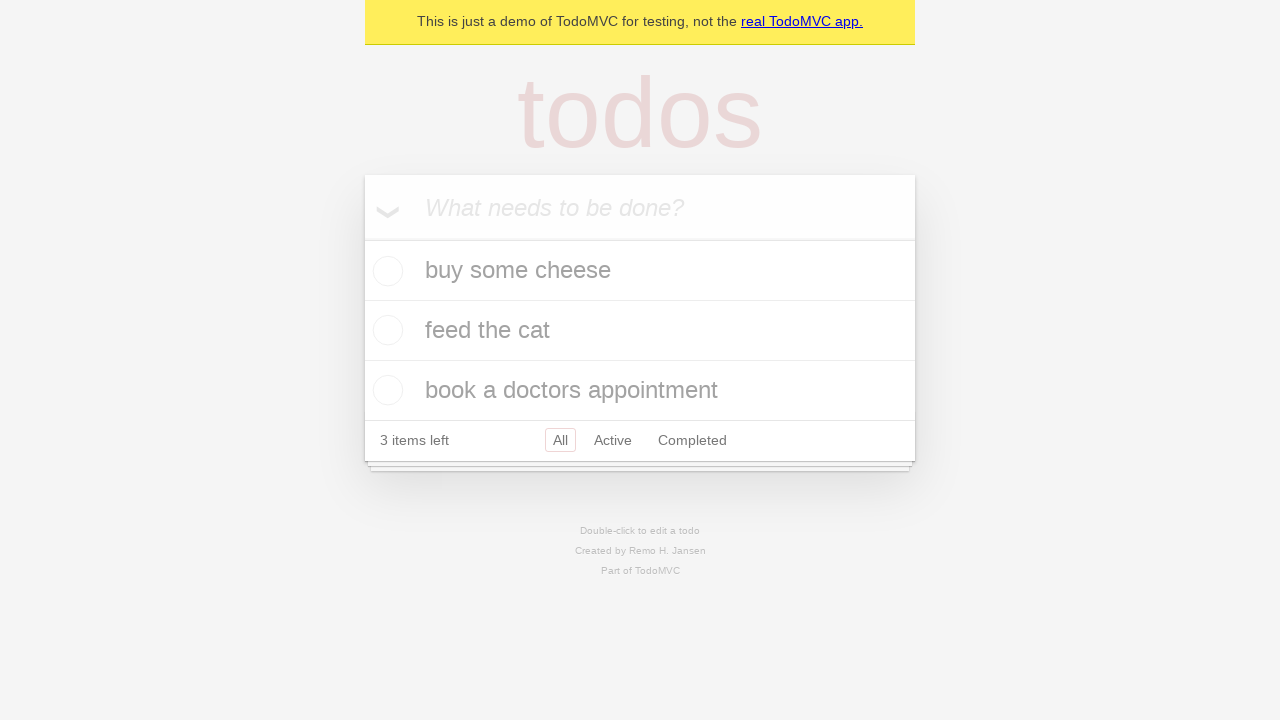

Waited for unchecked state to settle
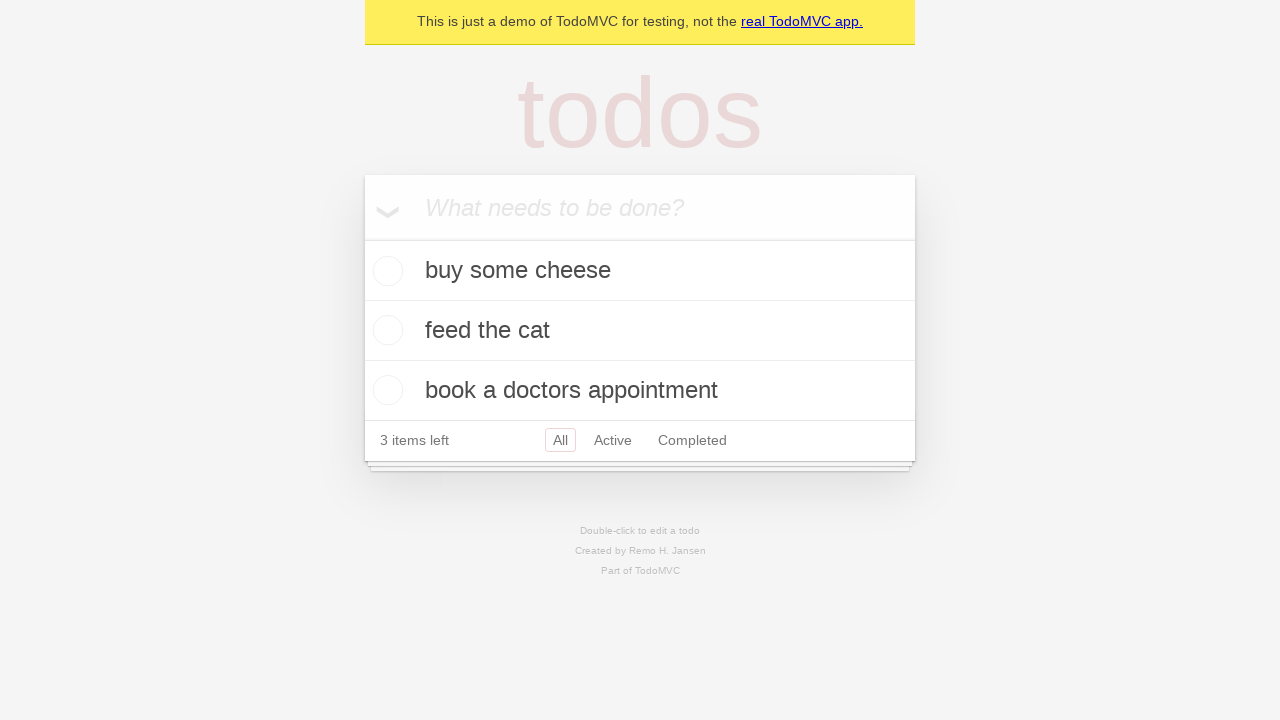

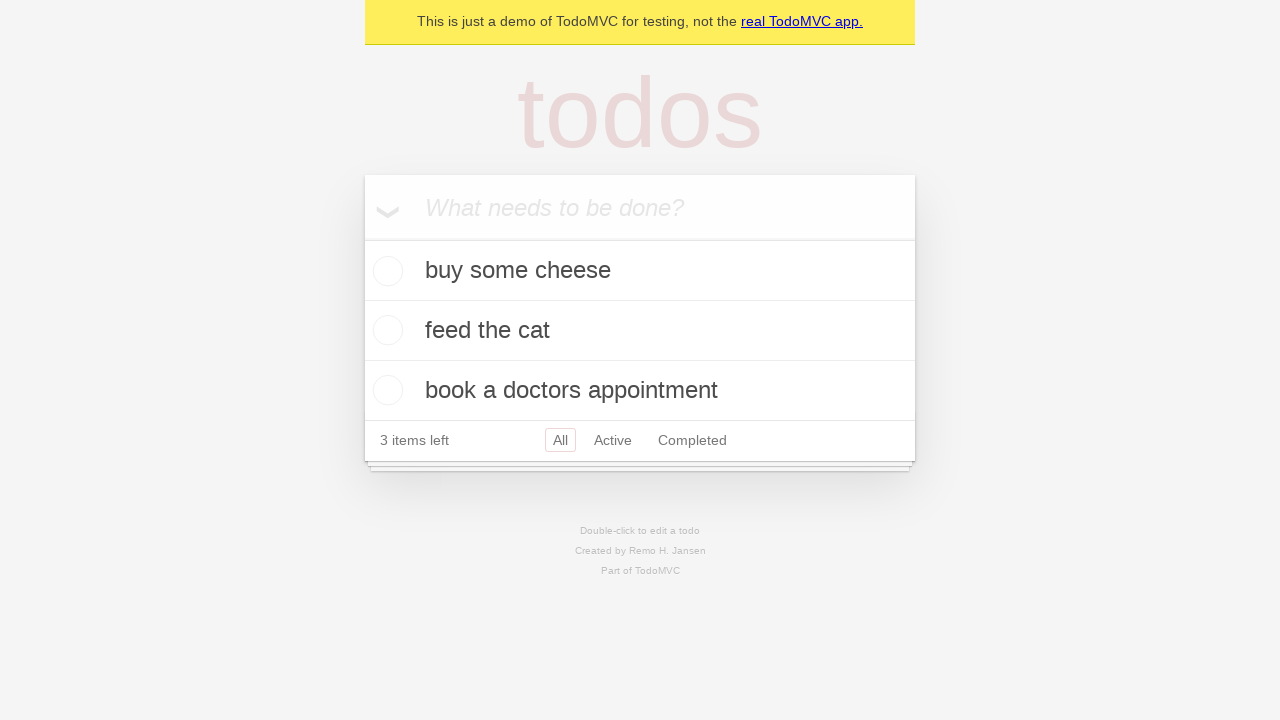